Tests JavaScript alert functionality by entering a name, triggering an alert, and accepting it to verify the alert message contains the entered name.

Starting URL: https://rahulshettyacademy.com/AutomationPractice/

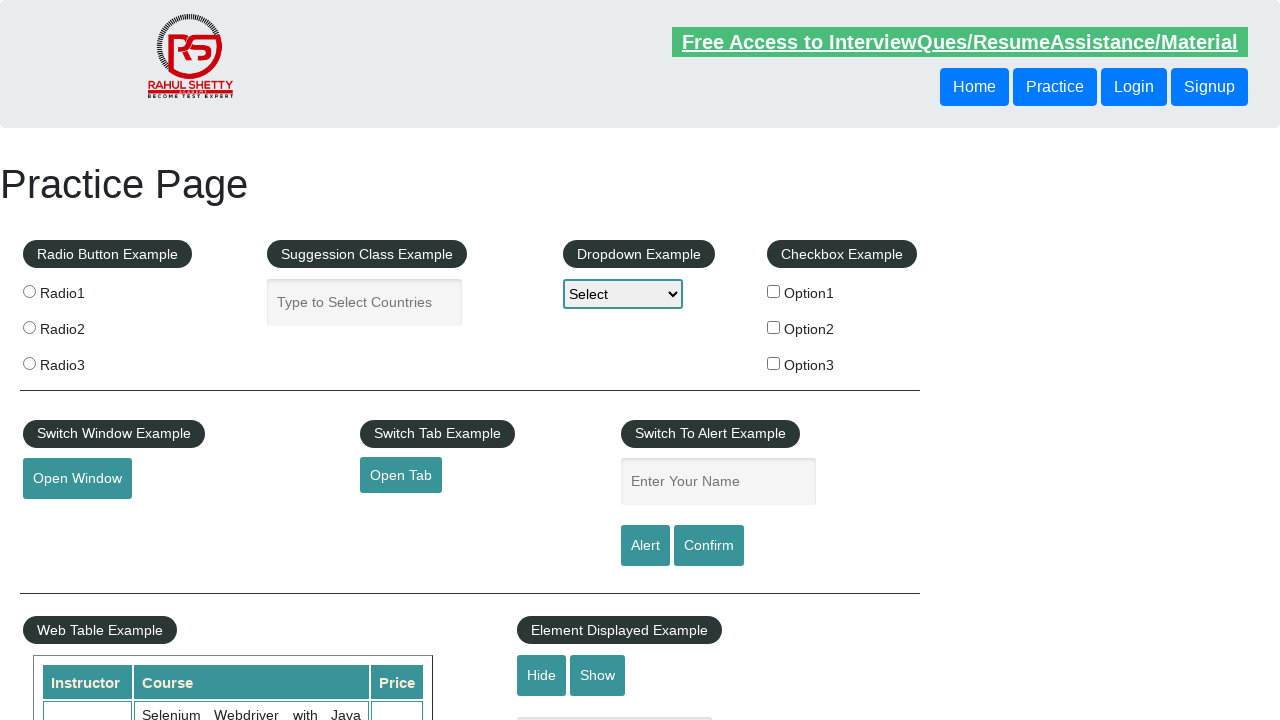

Filled name field with 'Krishna' on #name
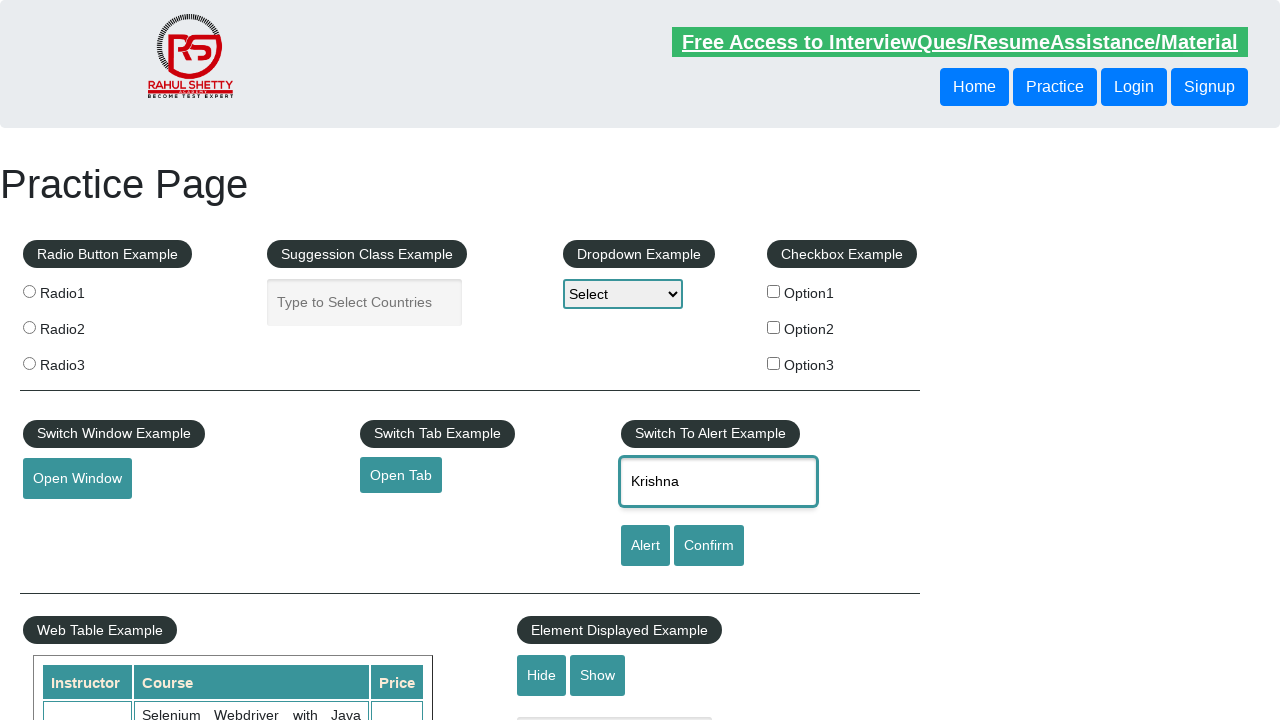

Clicked the alert button at (645, 546) on input[onclick*='displayAlert']
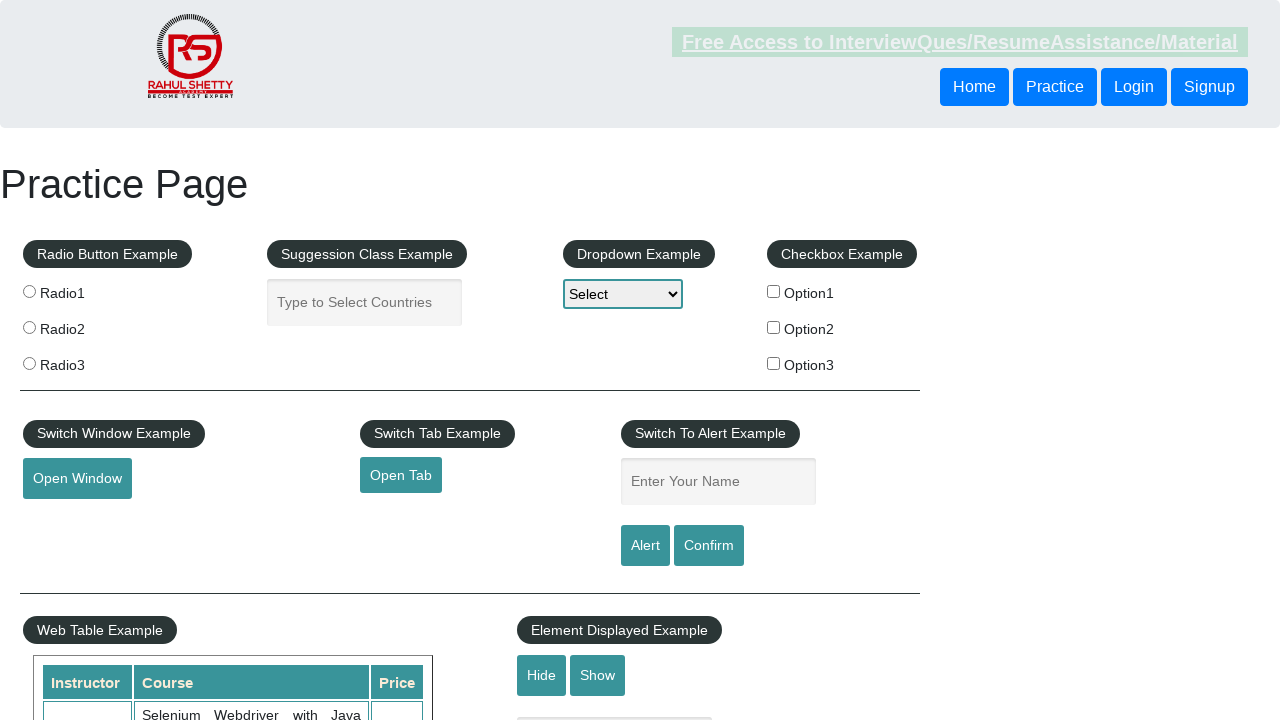

Set up dialog handler to accept alerts
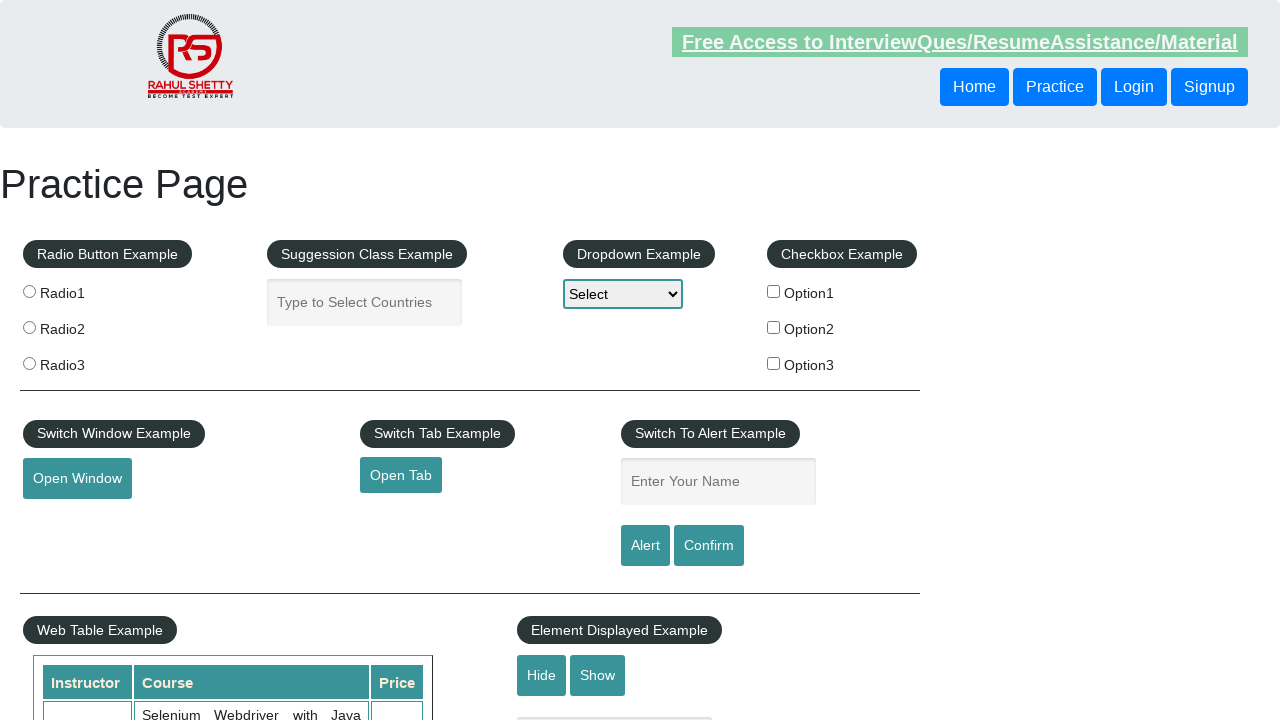

Clicked alert button to trigger dialog with handler at (645, 546) on input[onclick*='displayAlert']
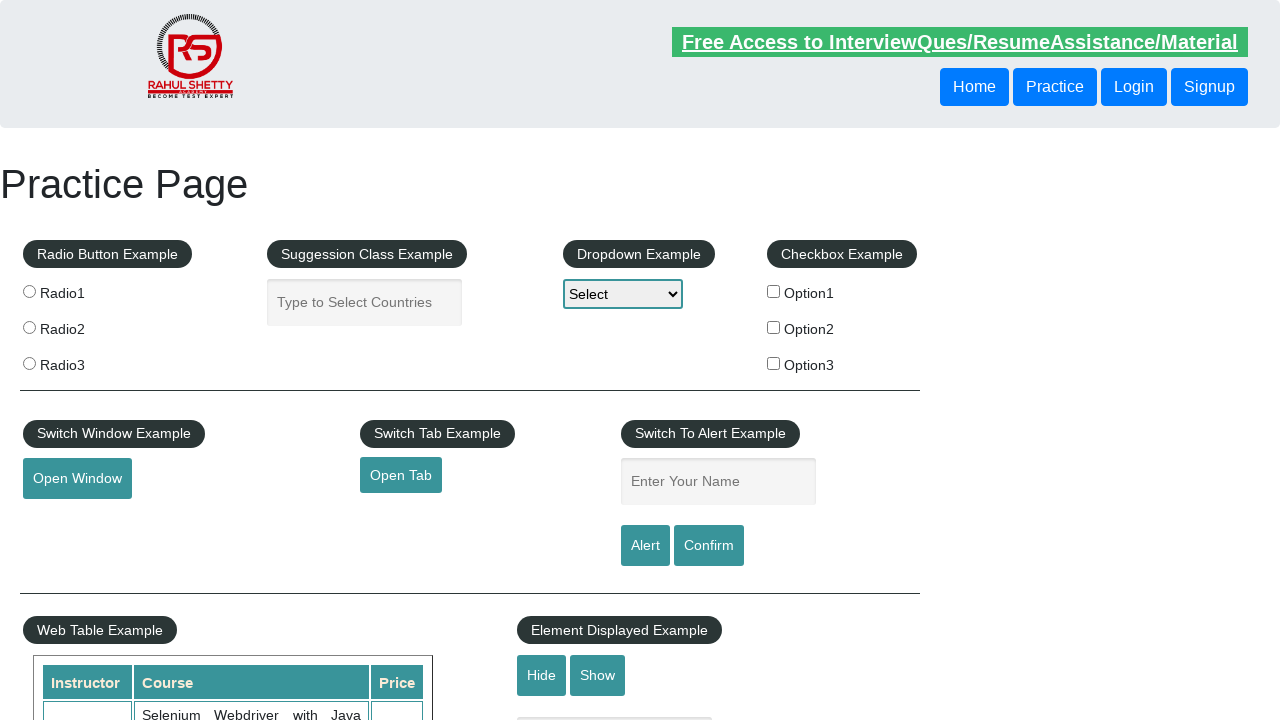

Waited for dialog to be handled
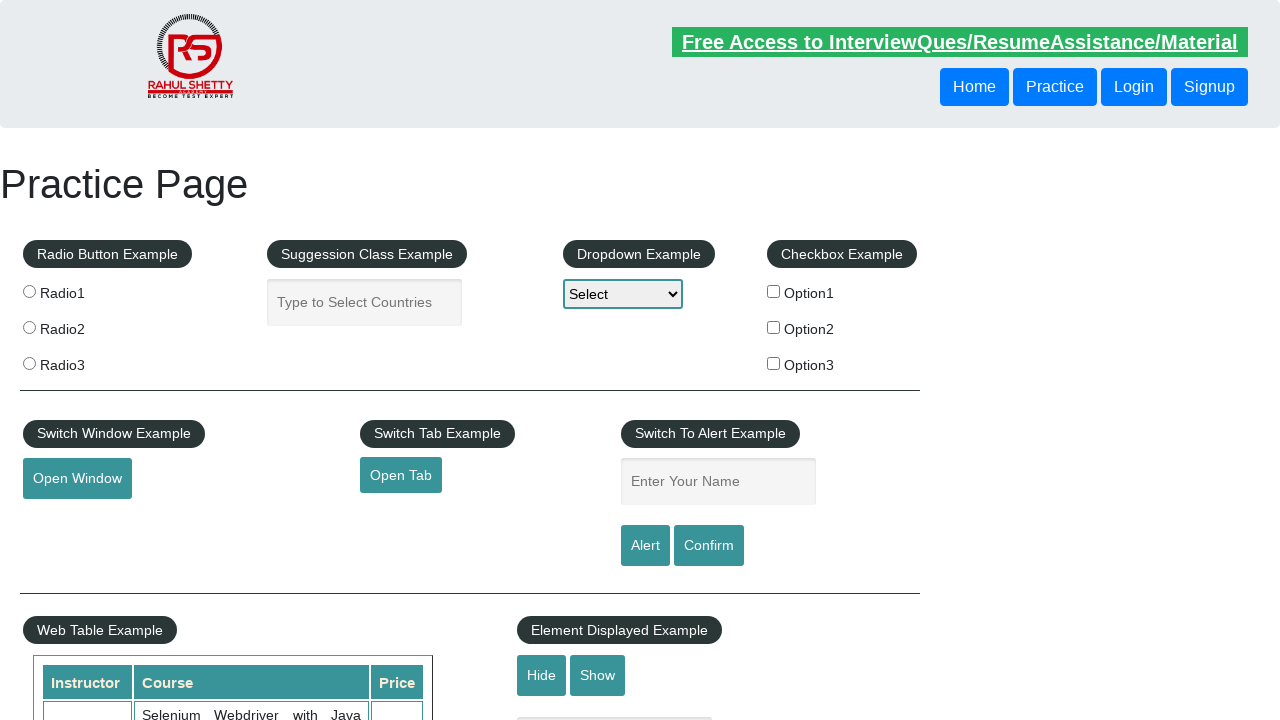

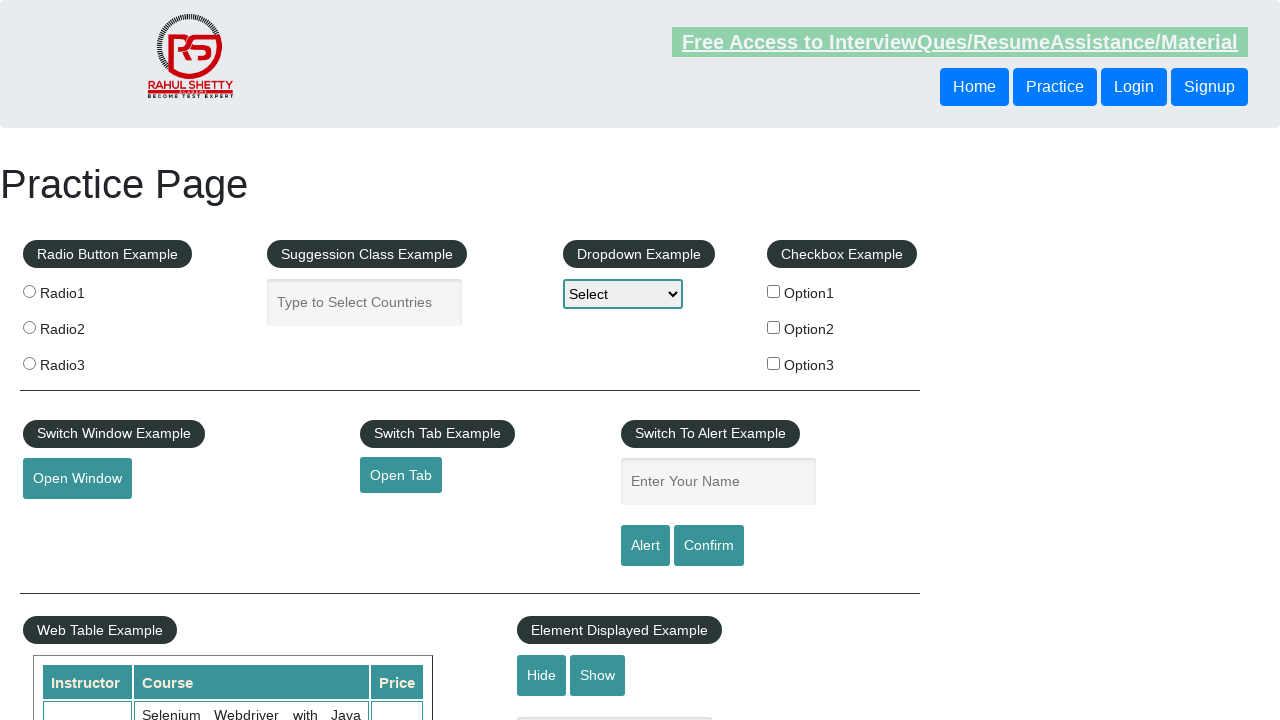